Tests valid form submission with complete user information and verifies success modal appears

Starting URL: https://demoqa.com/automation-practice-form

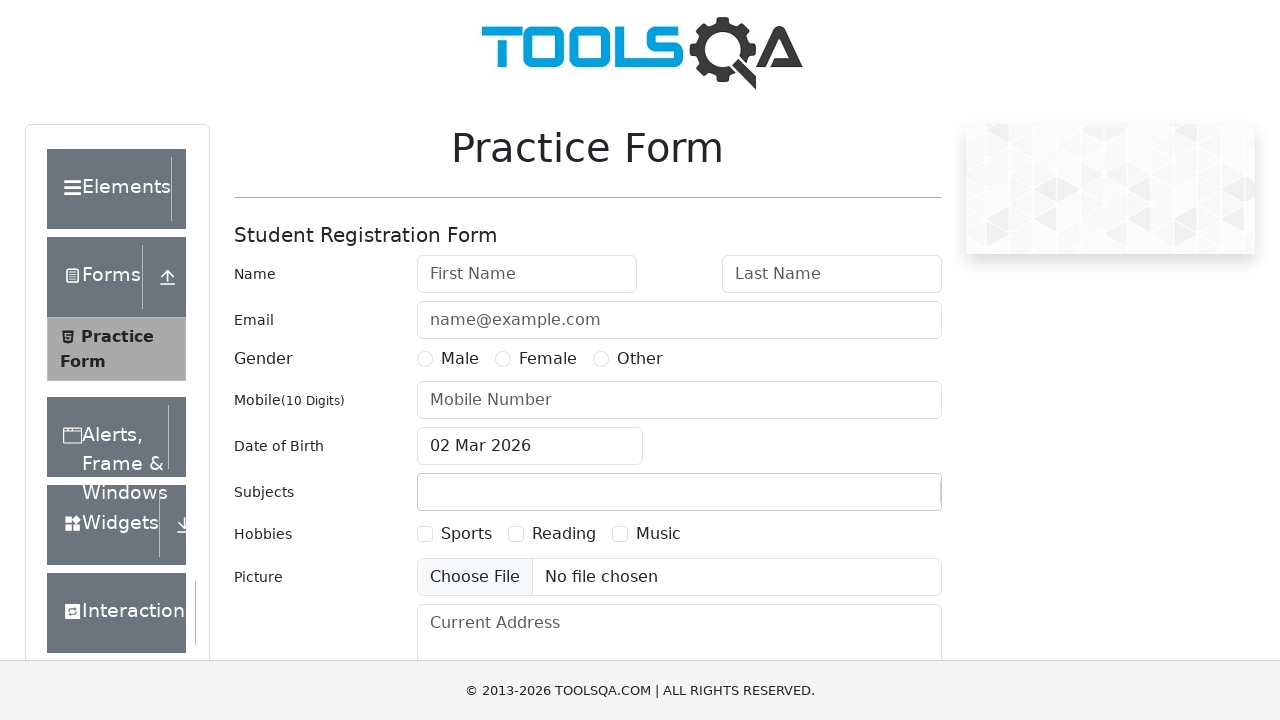

Filled first name field with 'Sarika' on #firstName
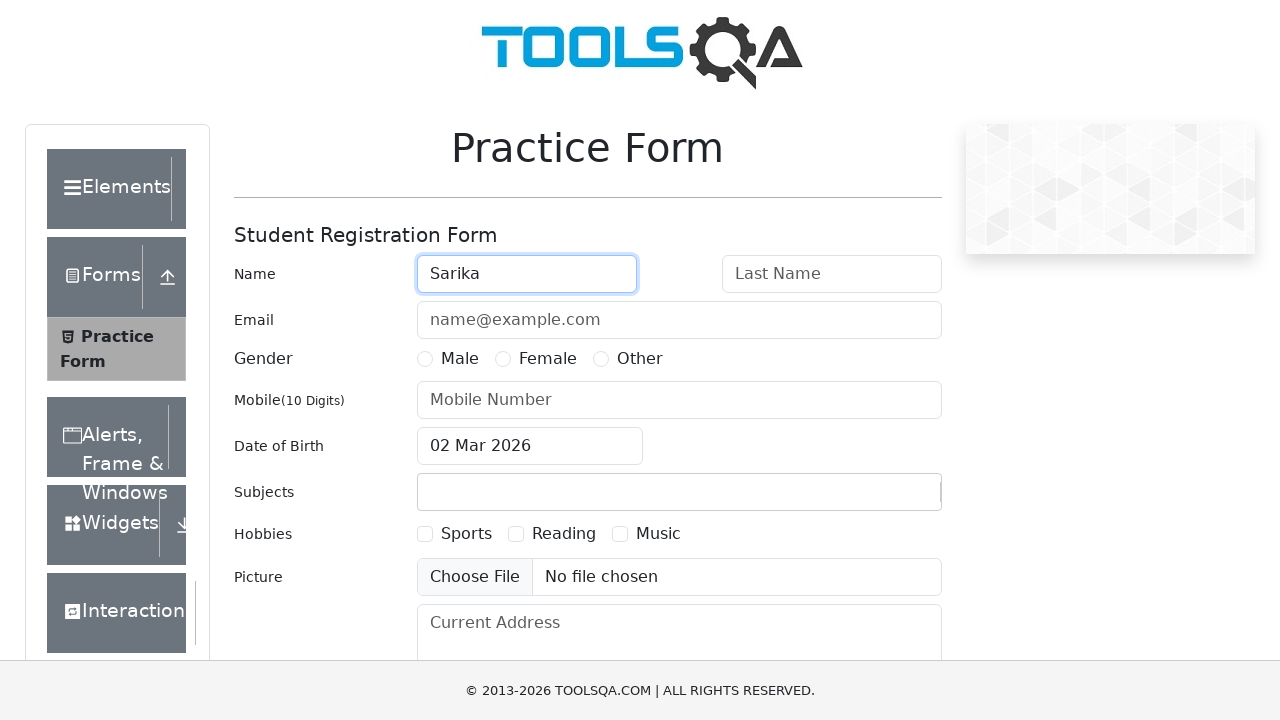

Filled last name field with 'Shrestha' on #lastName
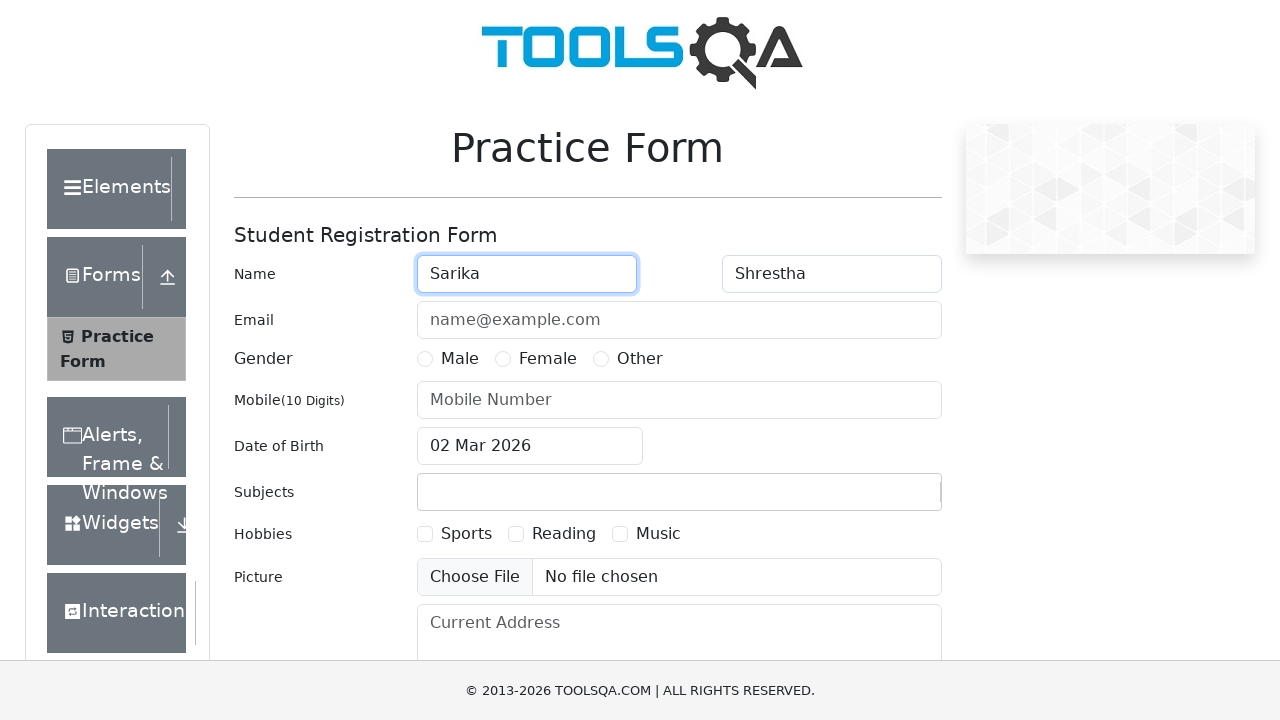

Filled email field with 'sarikastha@gmail.com' on #userEmail
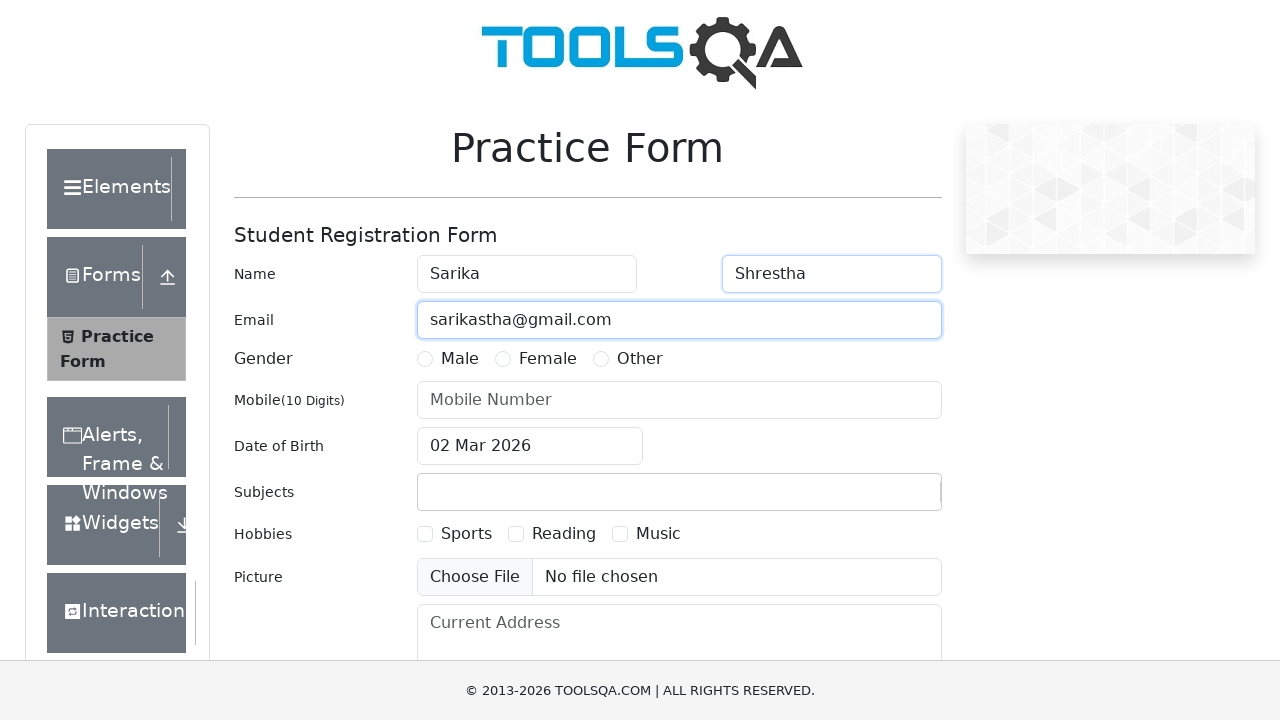

Selected 'Female' gender option at (548, 359) on xpath=//label[text()='Female']
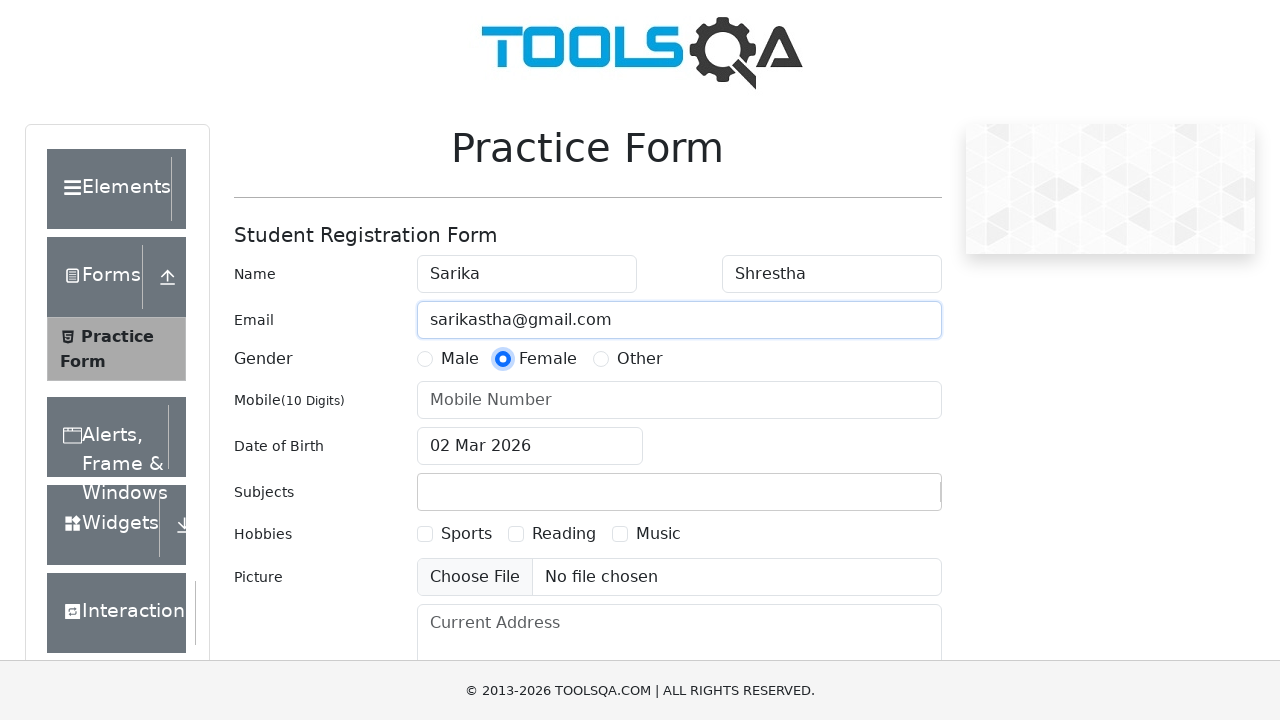

Filled mobile number field with '9816144057' on #userNumber
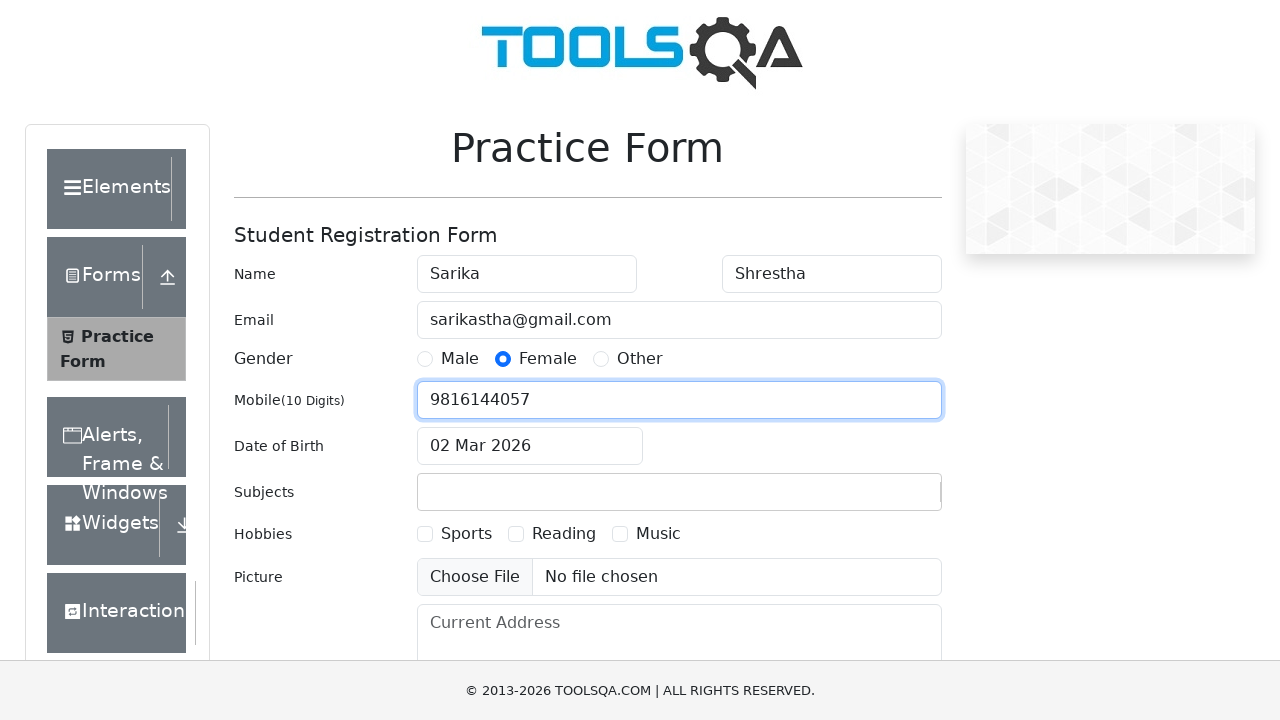

Clicked submit button using JavaScript to submit the form
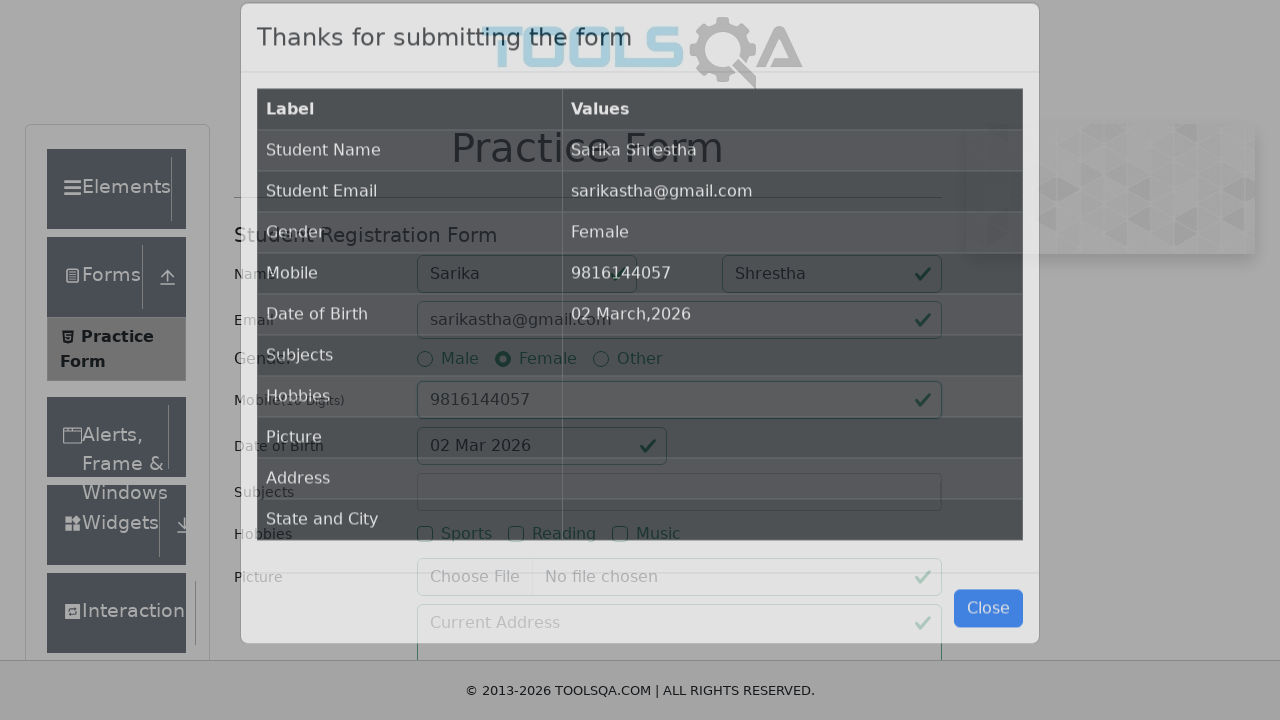

Success modal appeared and is now visible
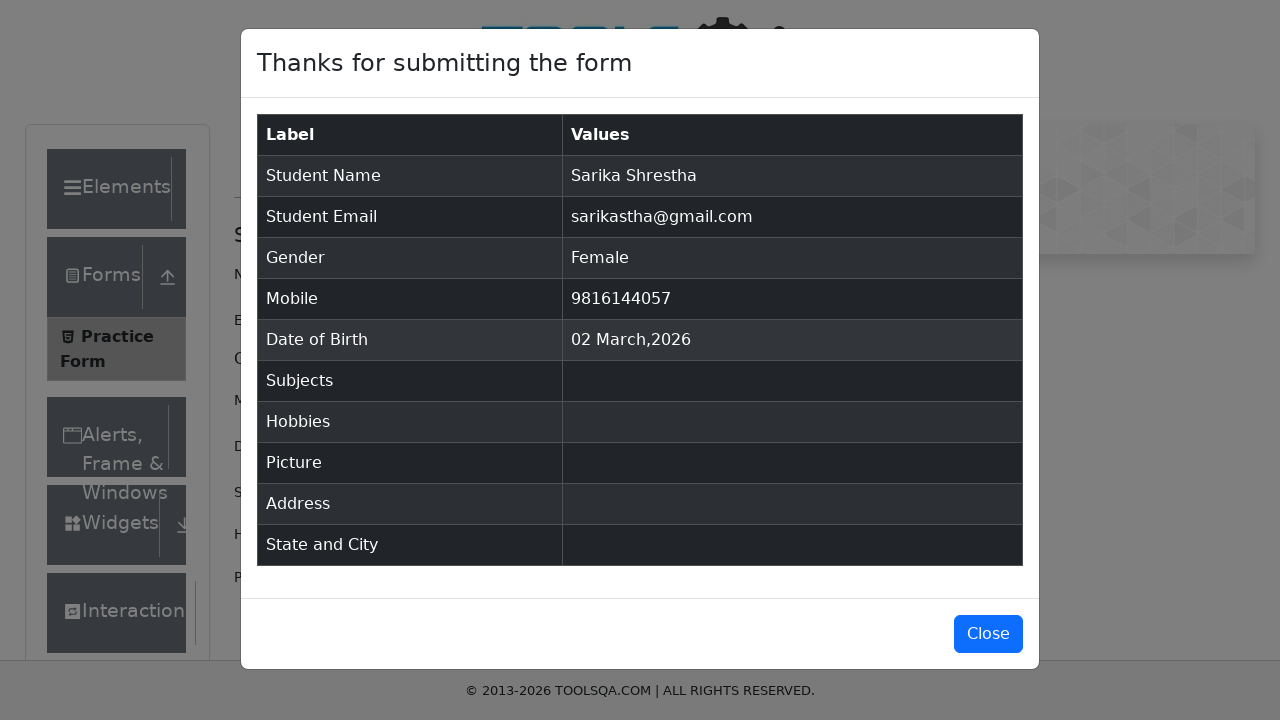

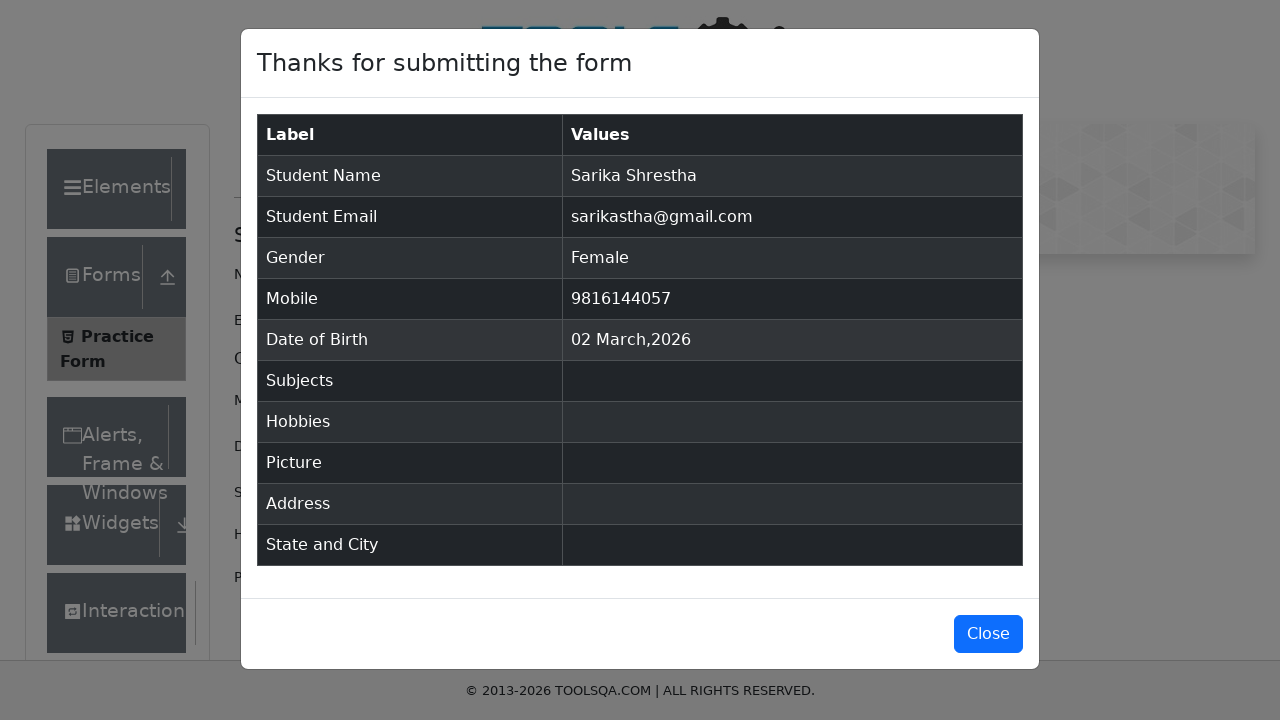